Navigates to ixigo.com flights page and clicks on a text element (likely a flight search or booking related action)

Starting URL: https://www.ixigo.com/flights

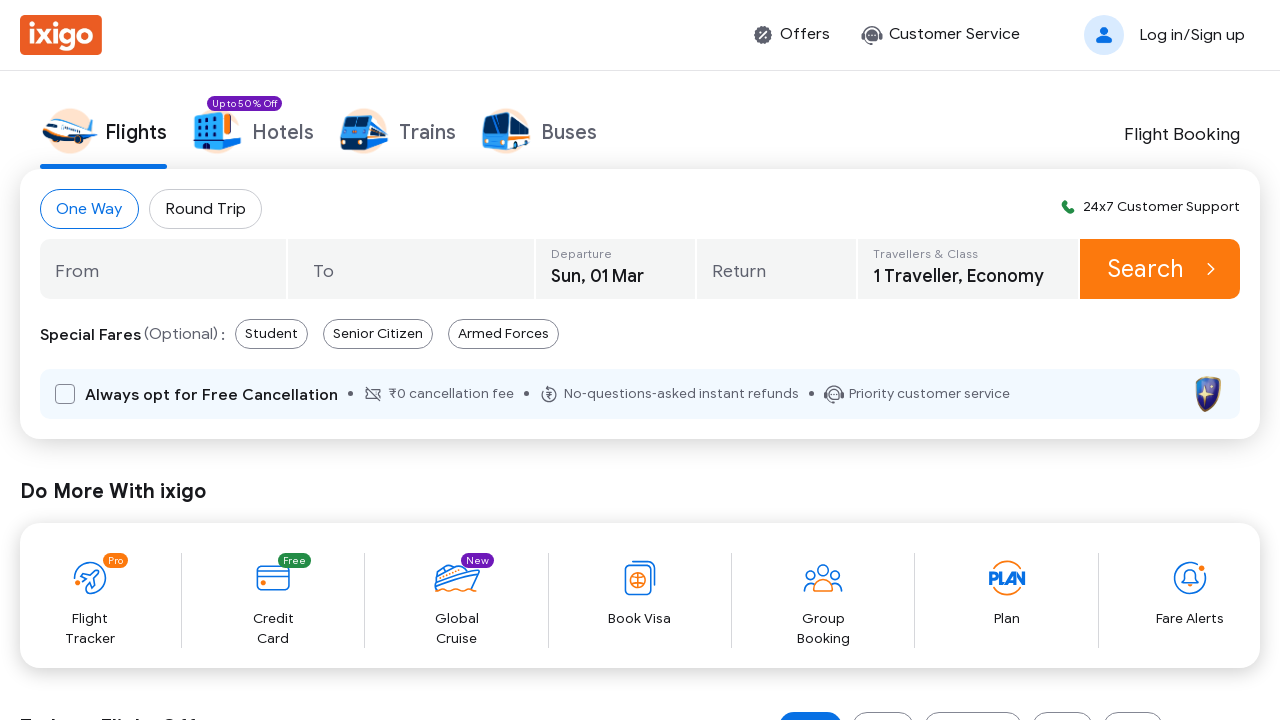

Waited for page to load with domcontentloaded state
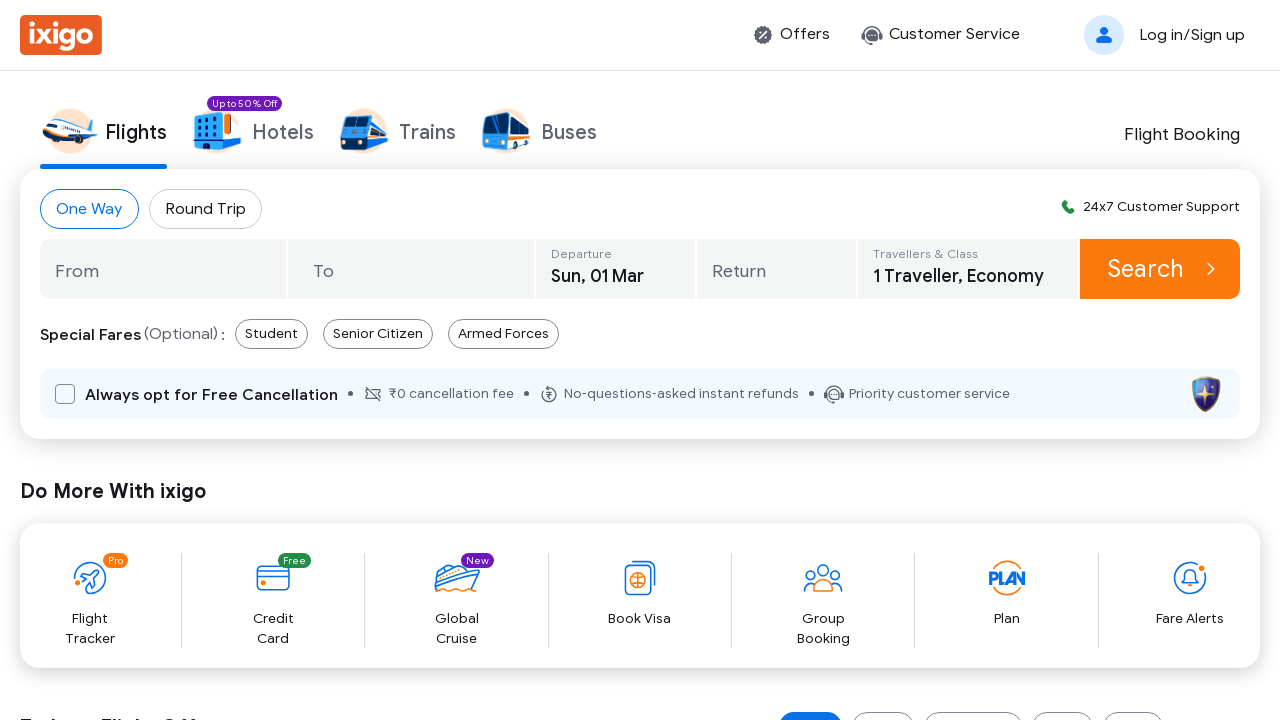

Clicked on 'One Way' trip type option at (90, 209) on text=One Way
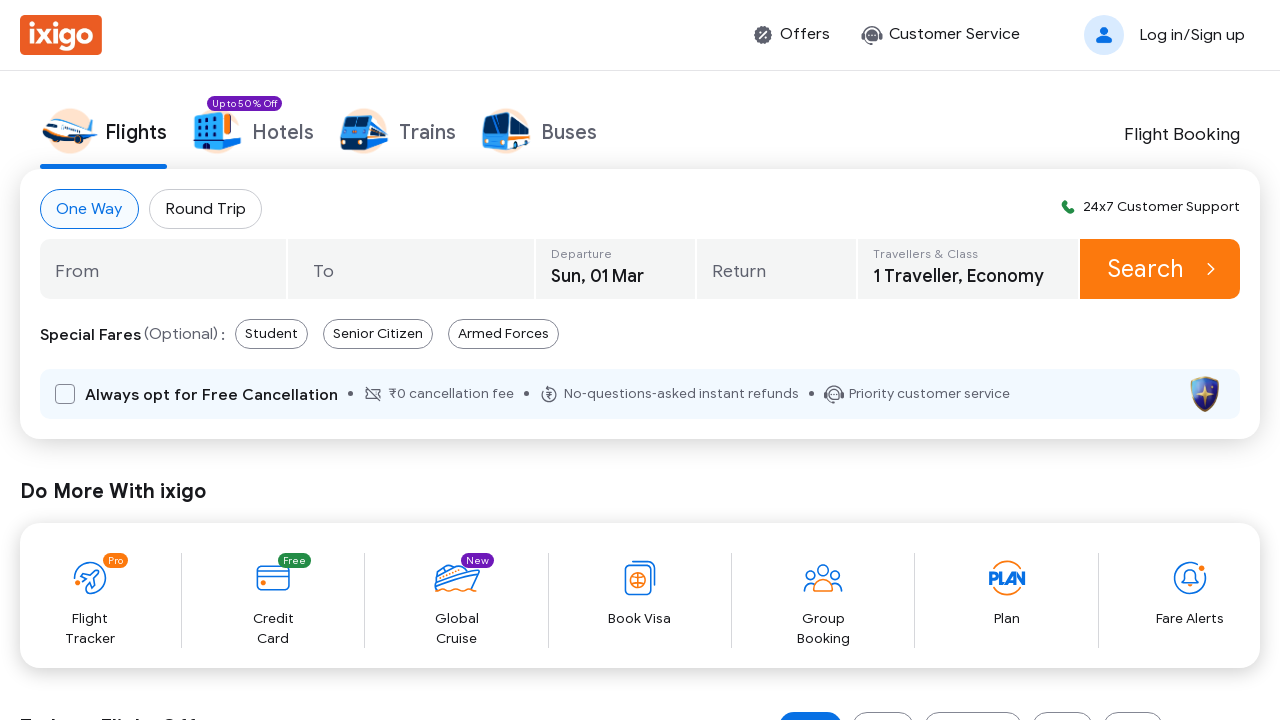

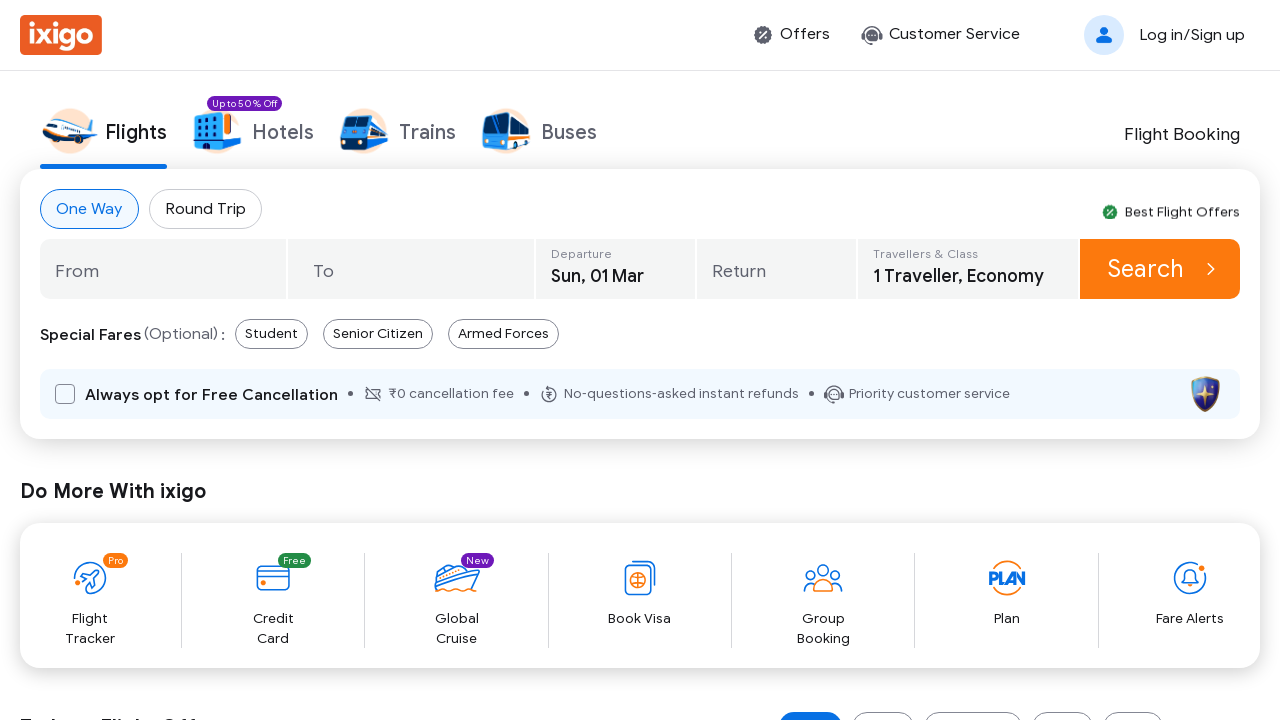